Navigates through multiple nested shadow DOM elements to access a deeply nested element

Starting URL: https://dev.automationtesting.in/shadow-dom

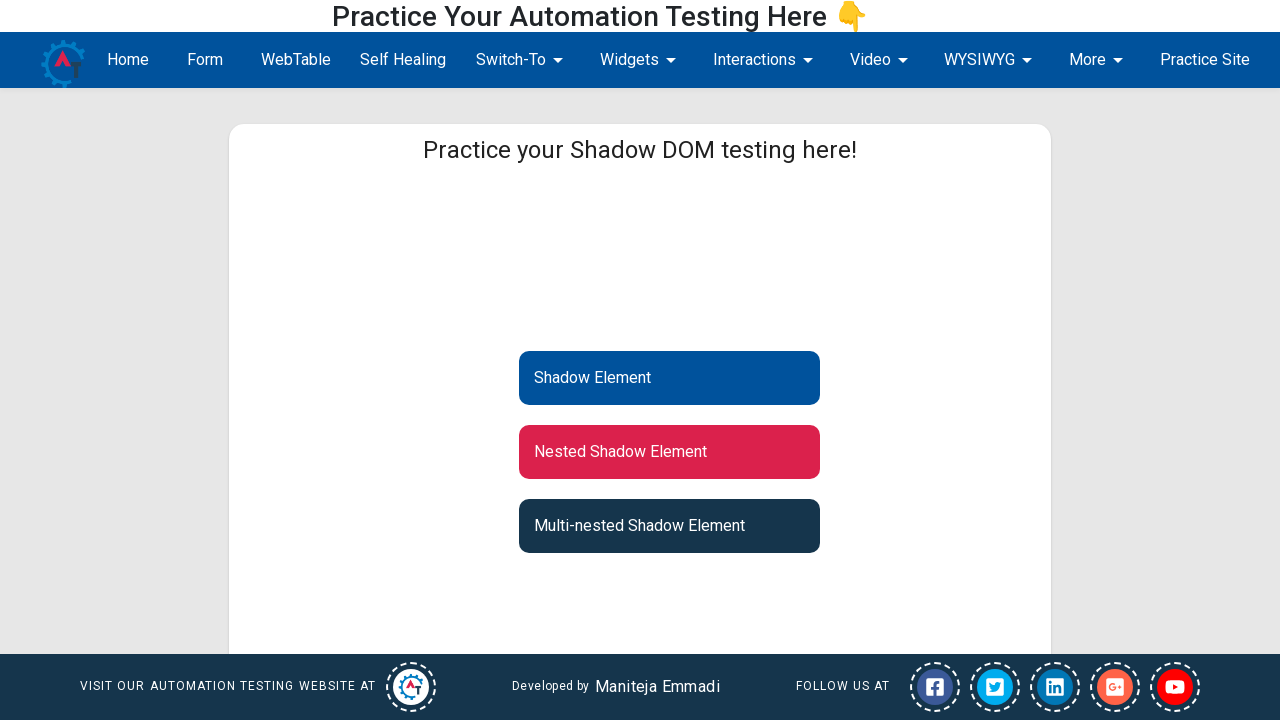

Navigated to shadow DOM testing page
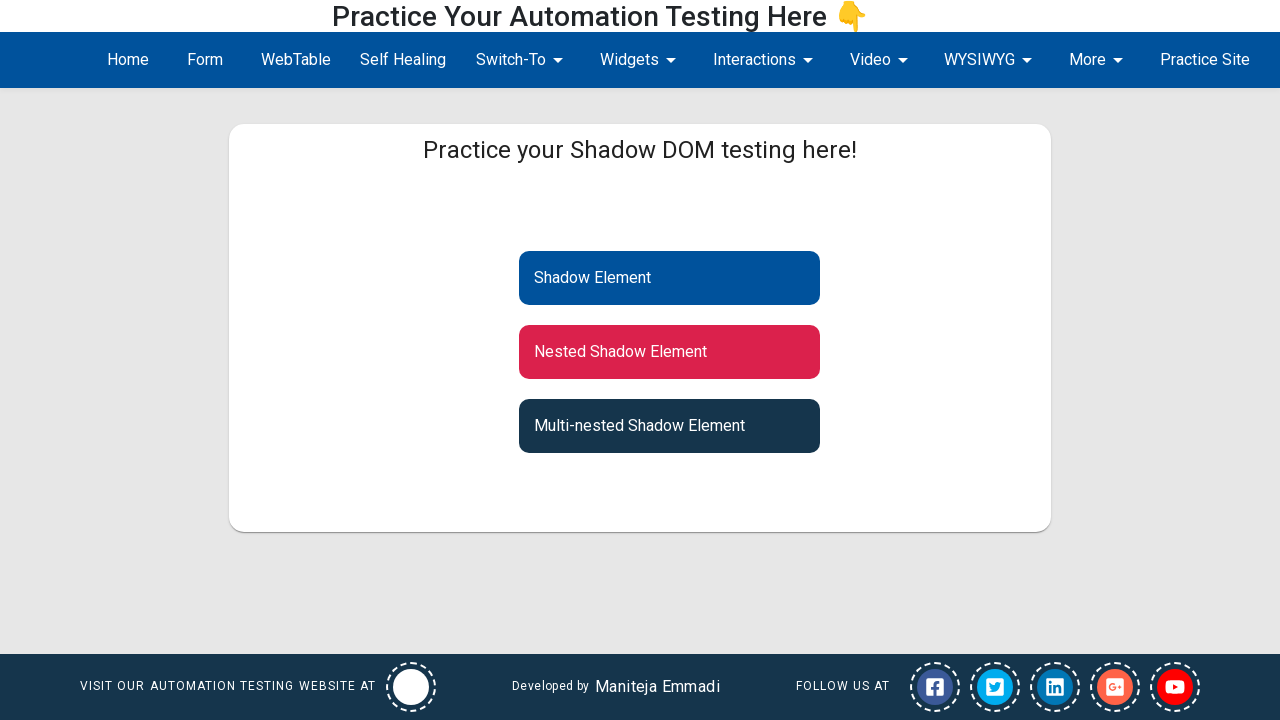

Located first shadow host element (#shadow-root)
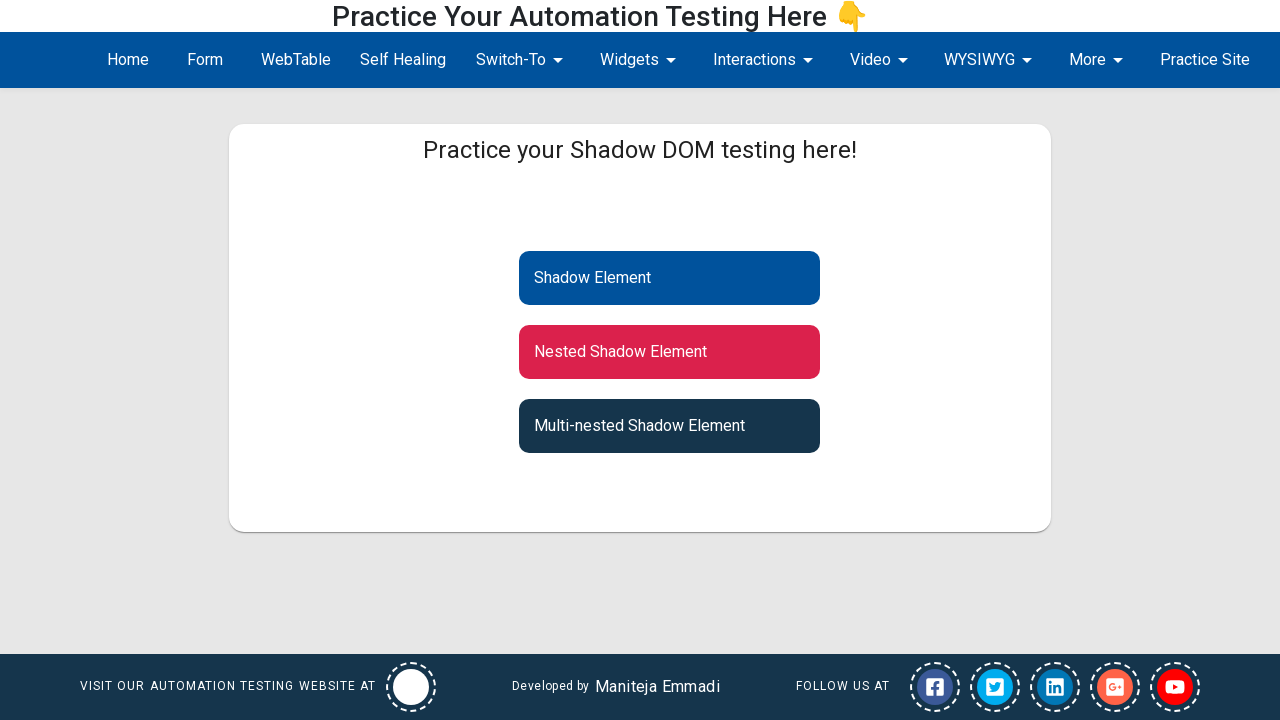

Accessed first shadow root
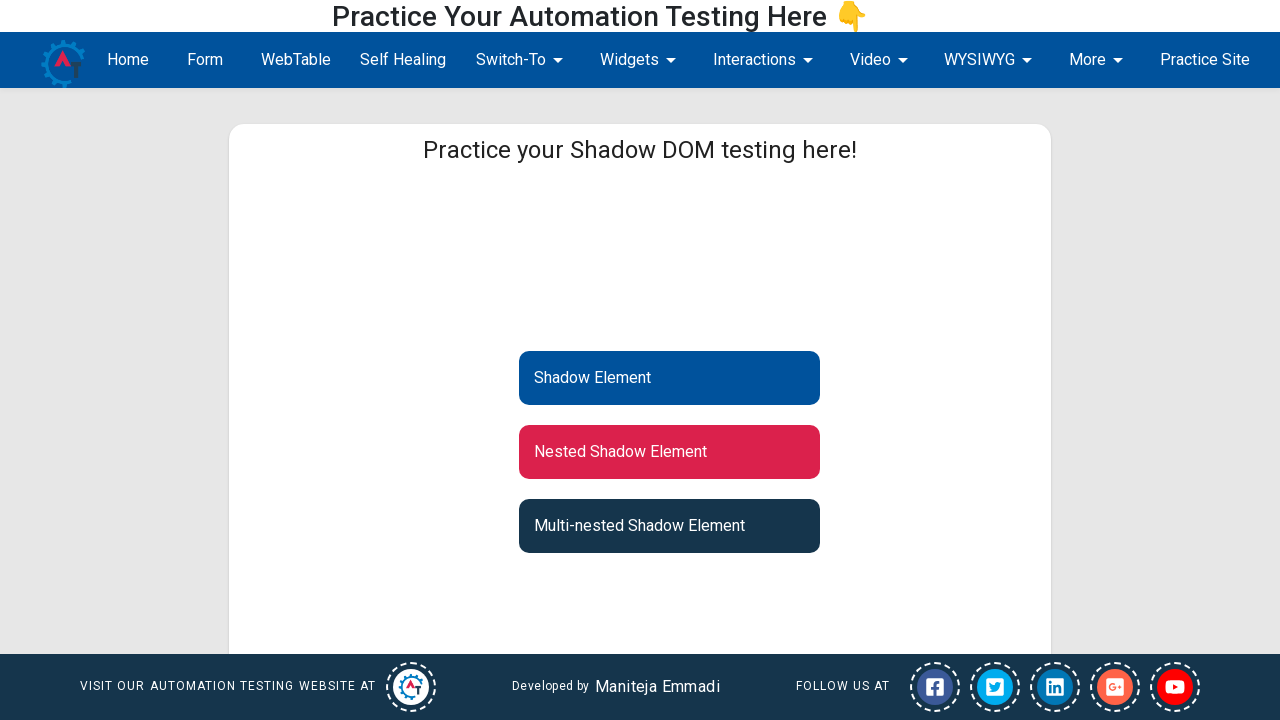

Located second shadow host element (#inner-shadow-dom) inside first shadow root
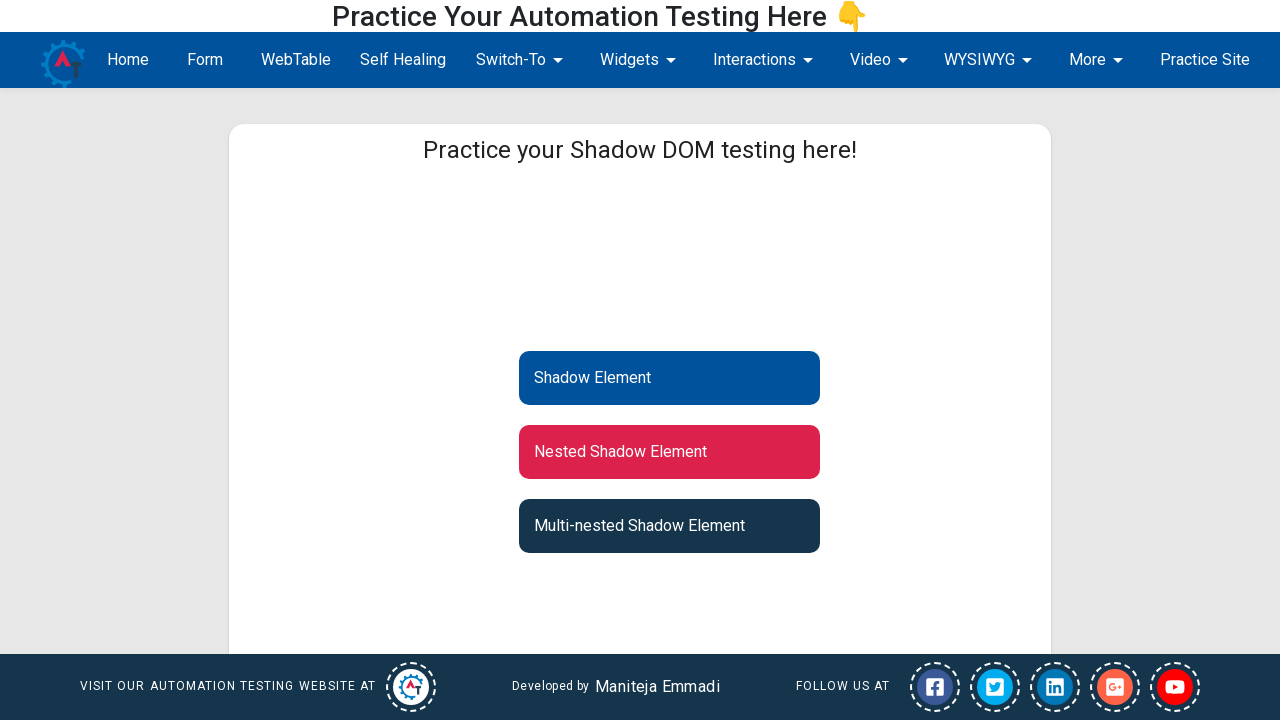

Accessed second nested shadow root
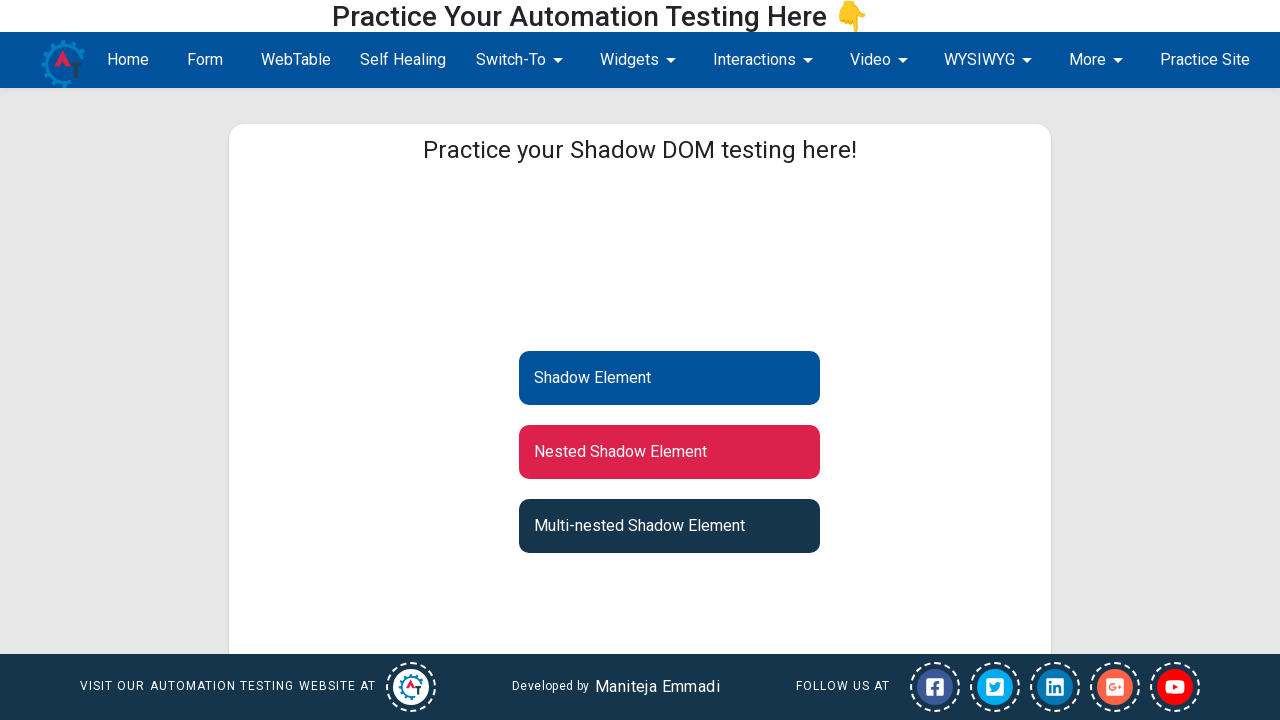

Located third shadow host element (#nested-shadow-dom) inside second shadow root
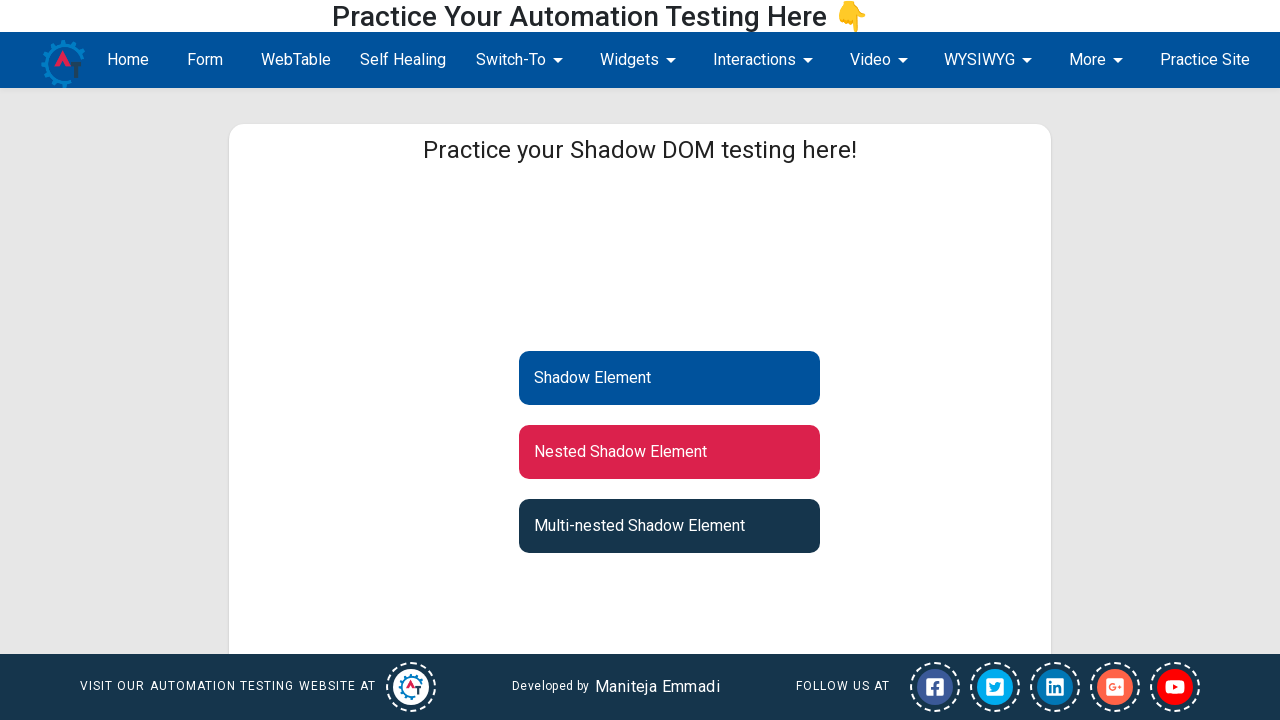

Accessed third nested shadow root
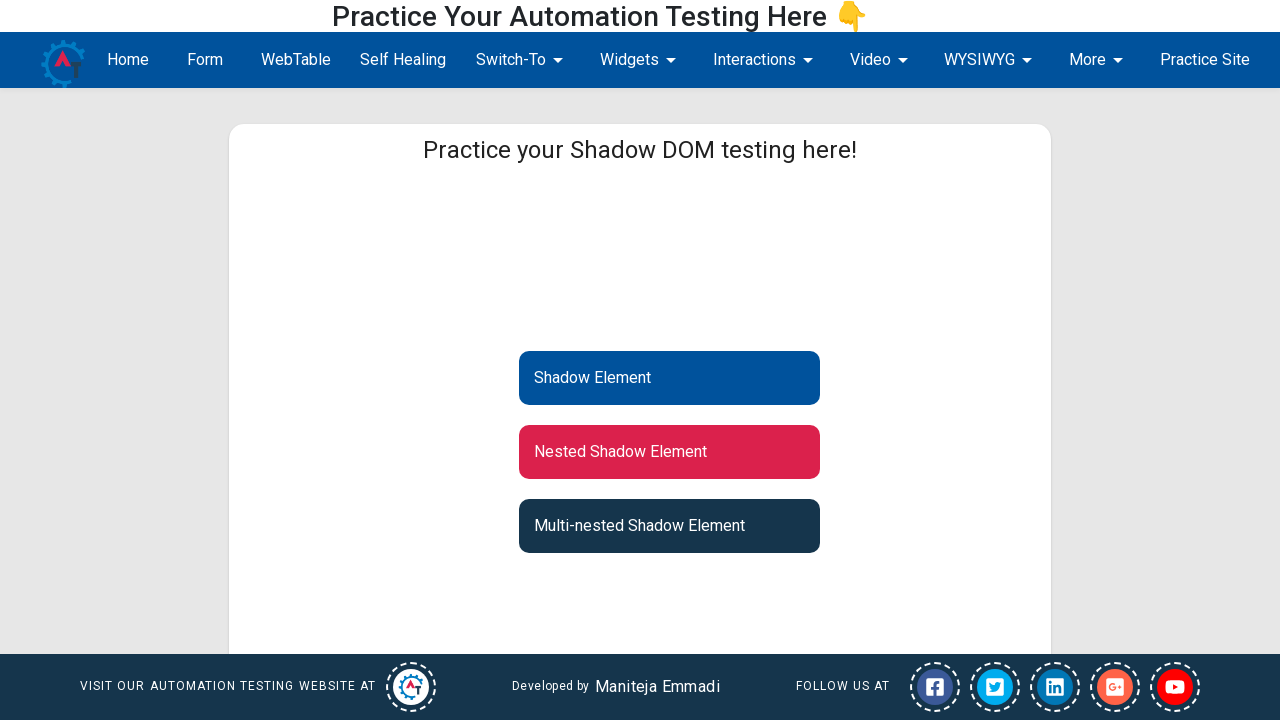

Successfully accessed deeply nested element (#multi-nested-shadow-element) inside third shadow root
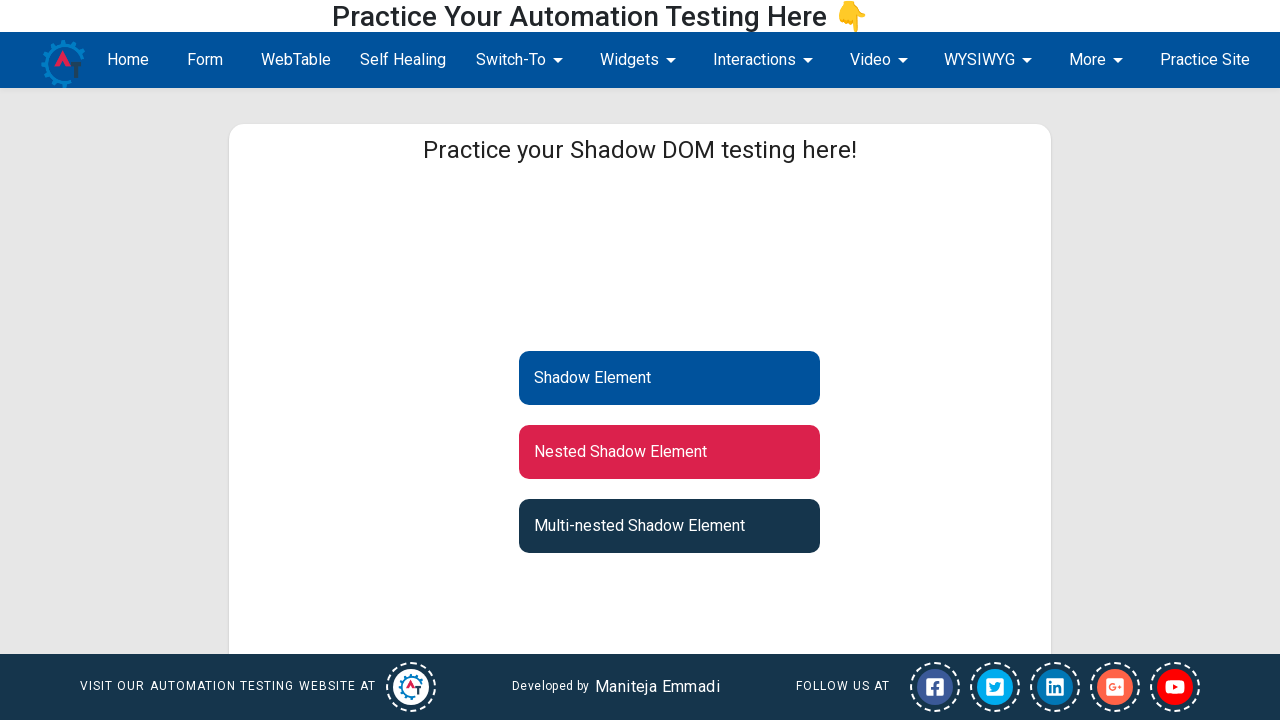

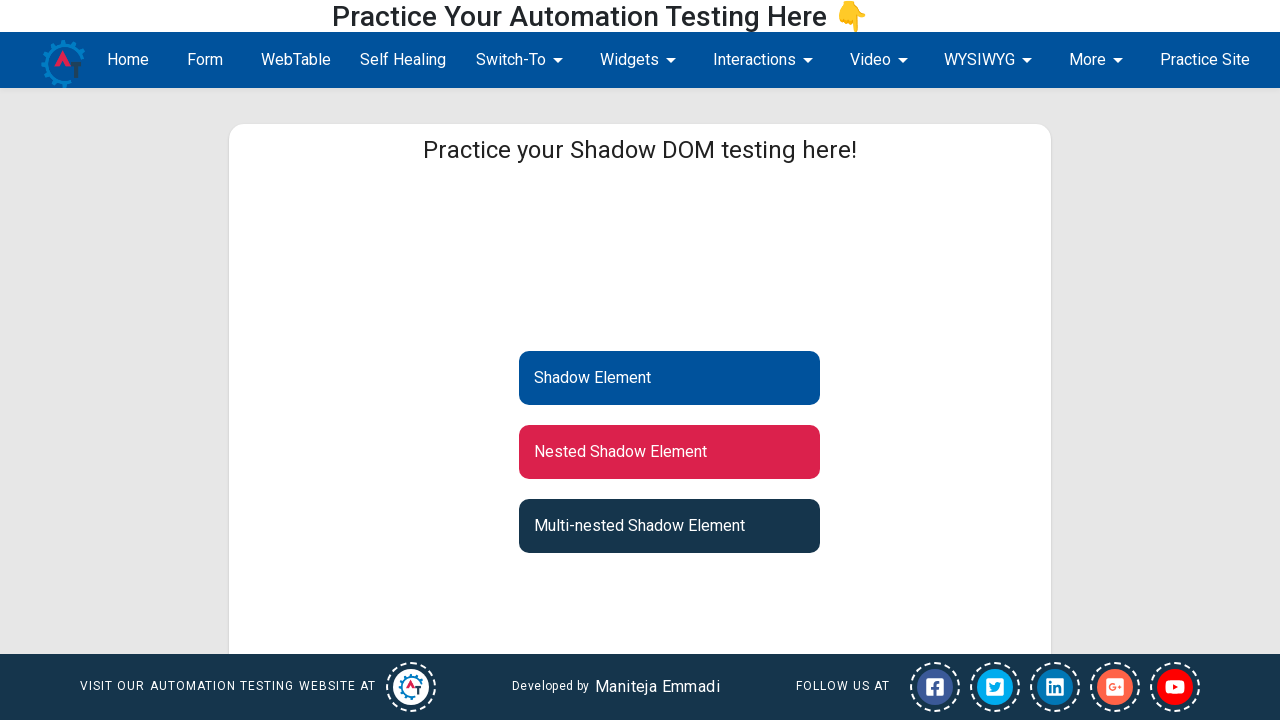